Navigates to the Omayo blog page and verifies that a table with id 'table1' is present and accessible

Starting URL: https://omayo.blogspot.com/

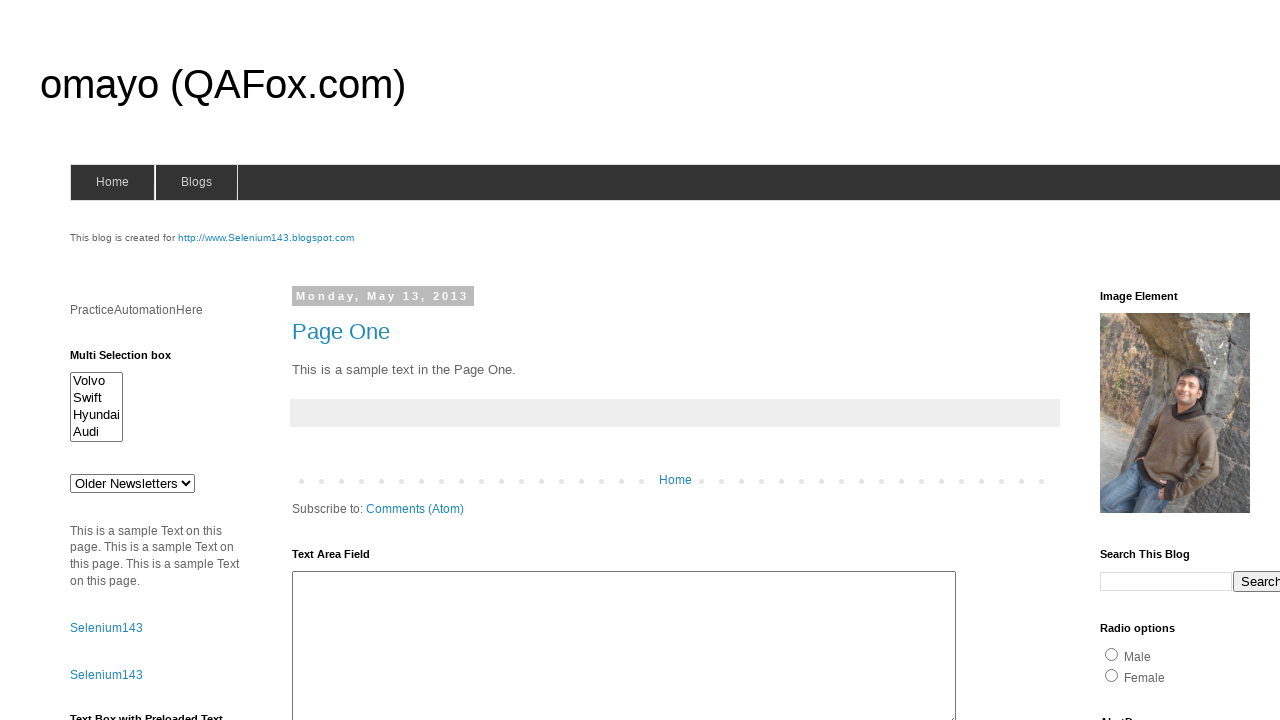

Navigated to Omayo blog page
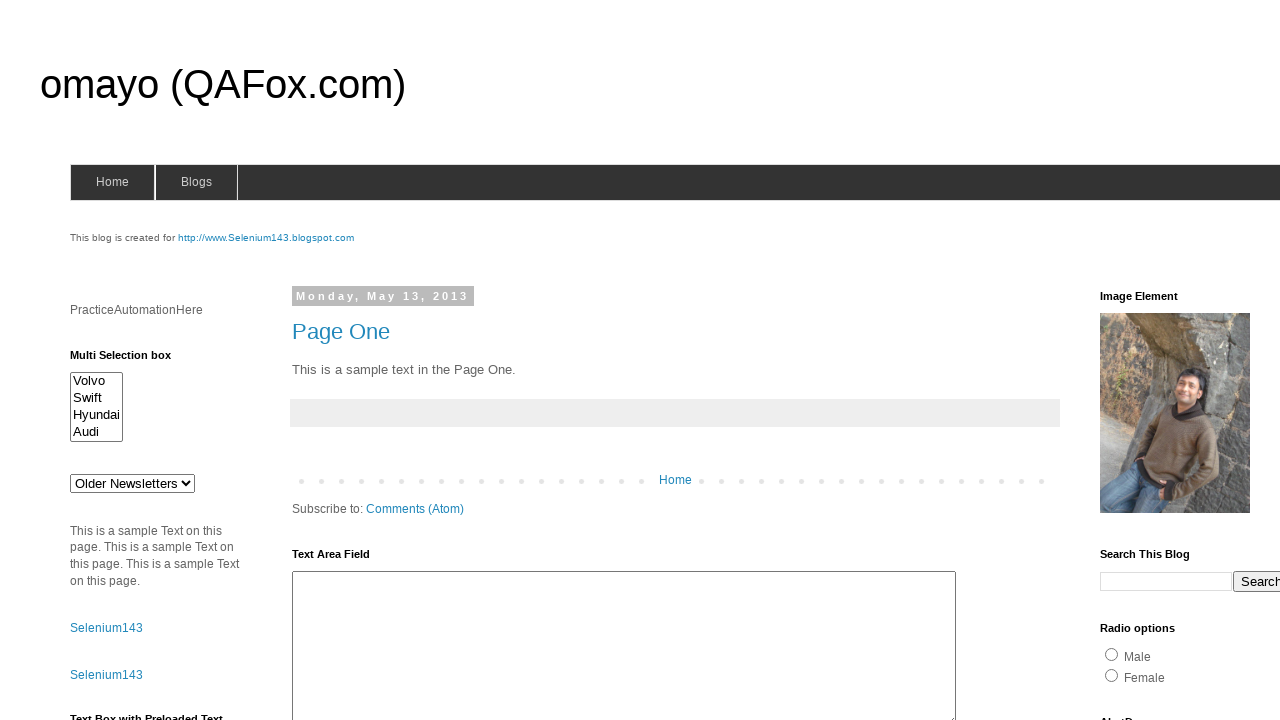

Table with id 'table1' is present and loaded
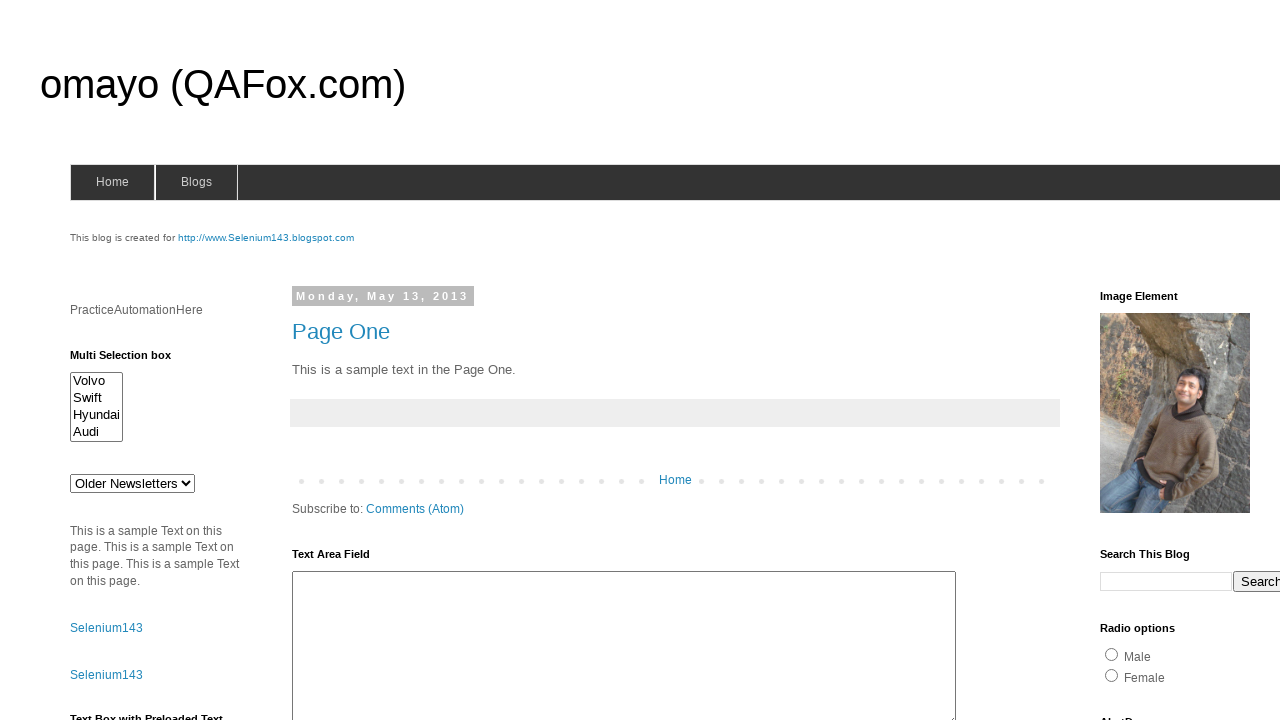

Table headers (th elements) are present in table1
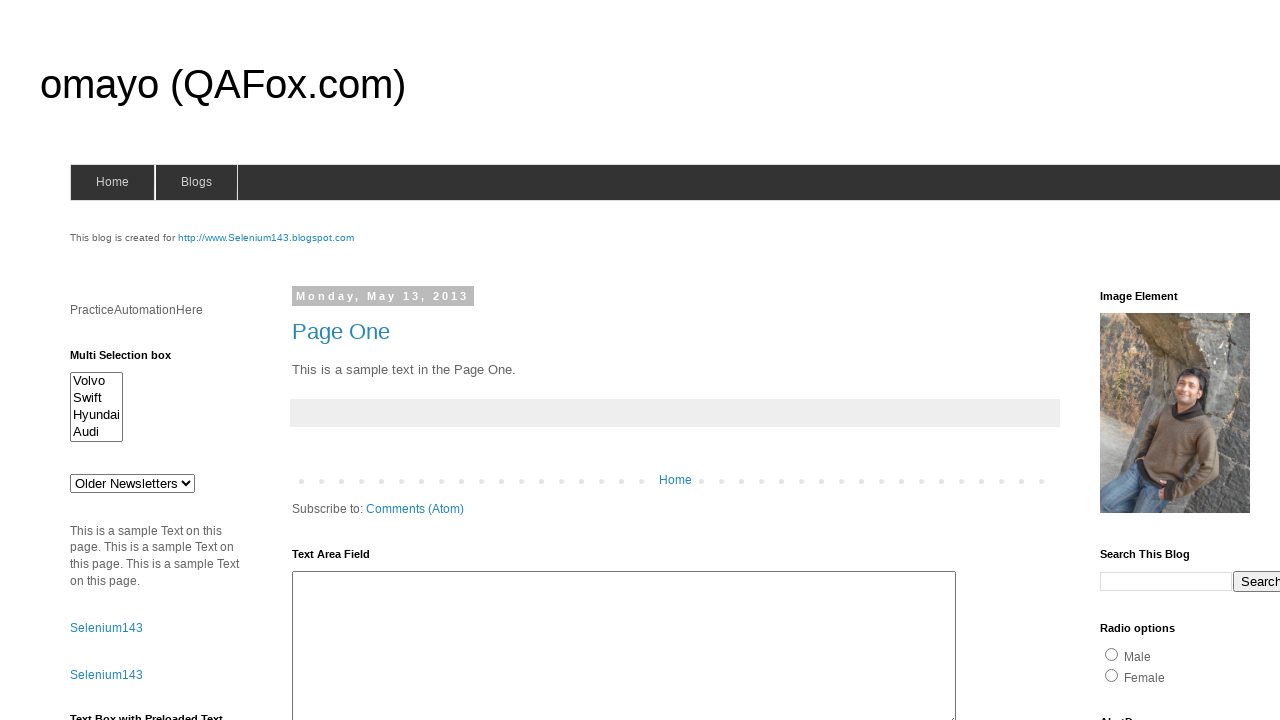

Table rows (tr elements) are present in table1
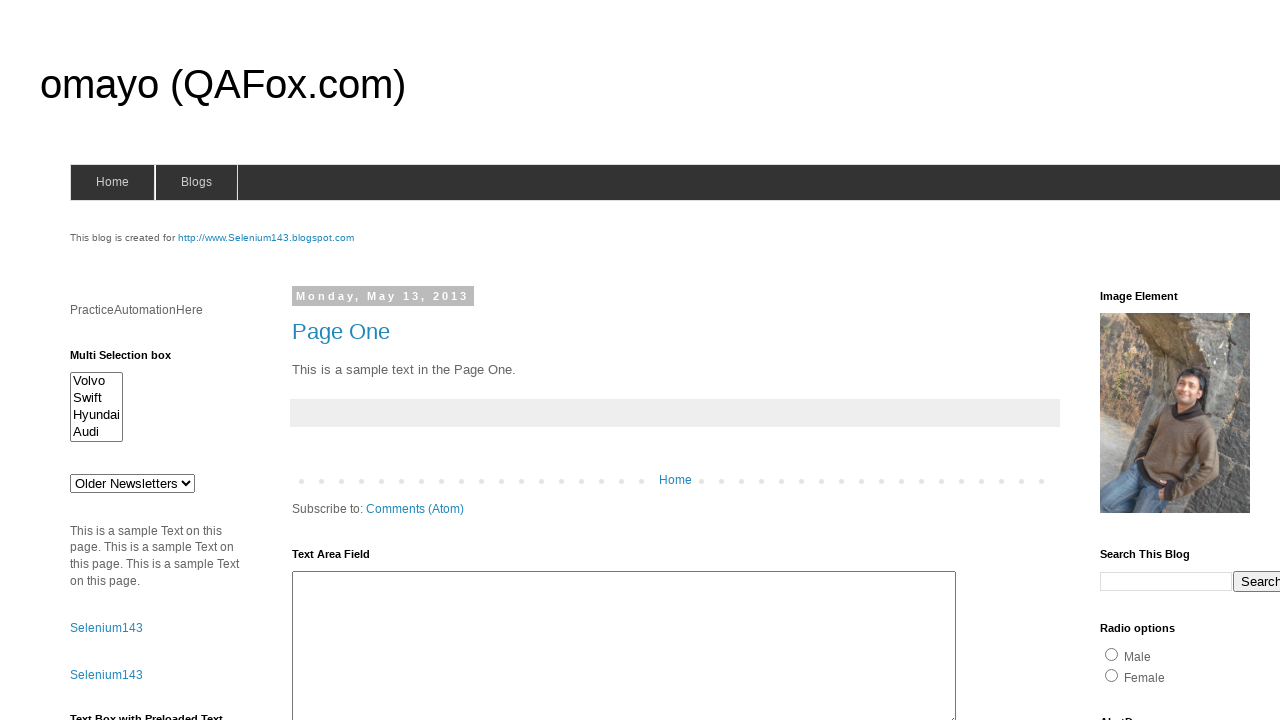

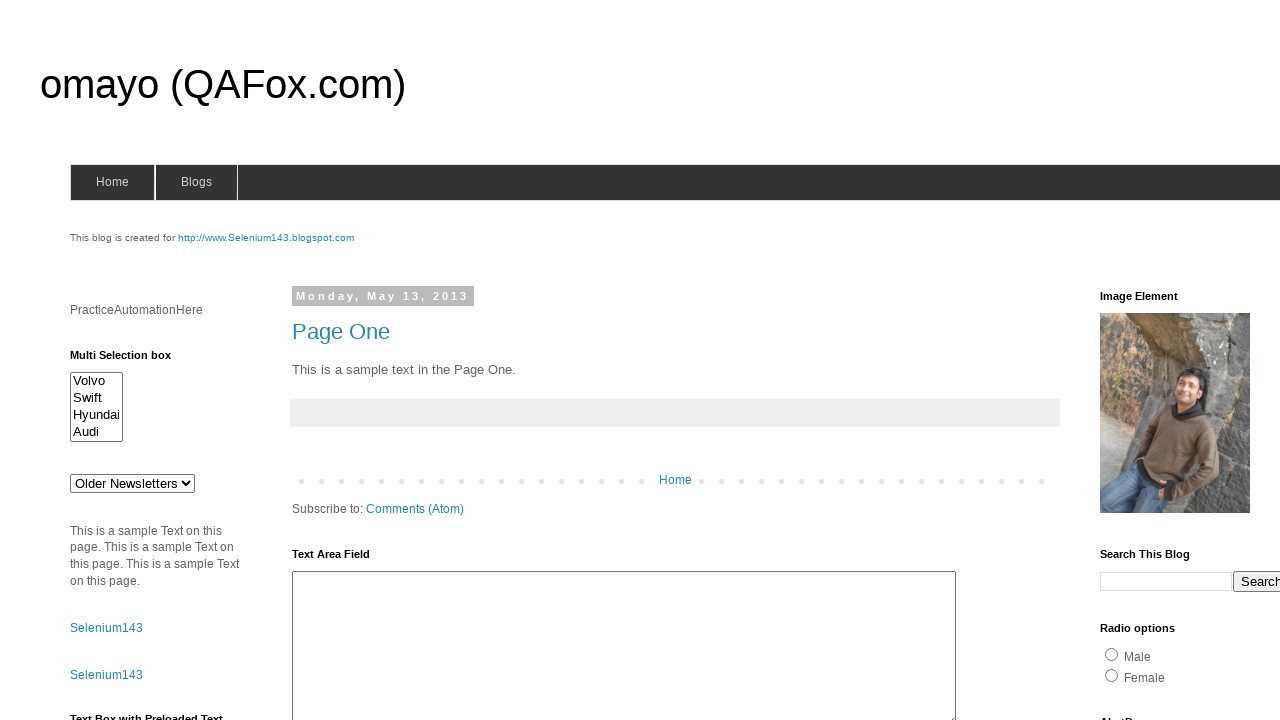